Navigates to Slack homepage and verifies the page loads successfully

Starting URL: https://slack.com/

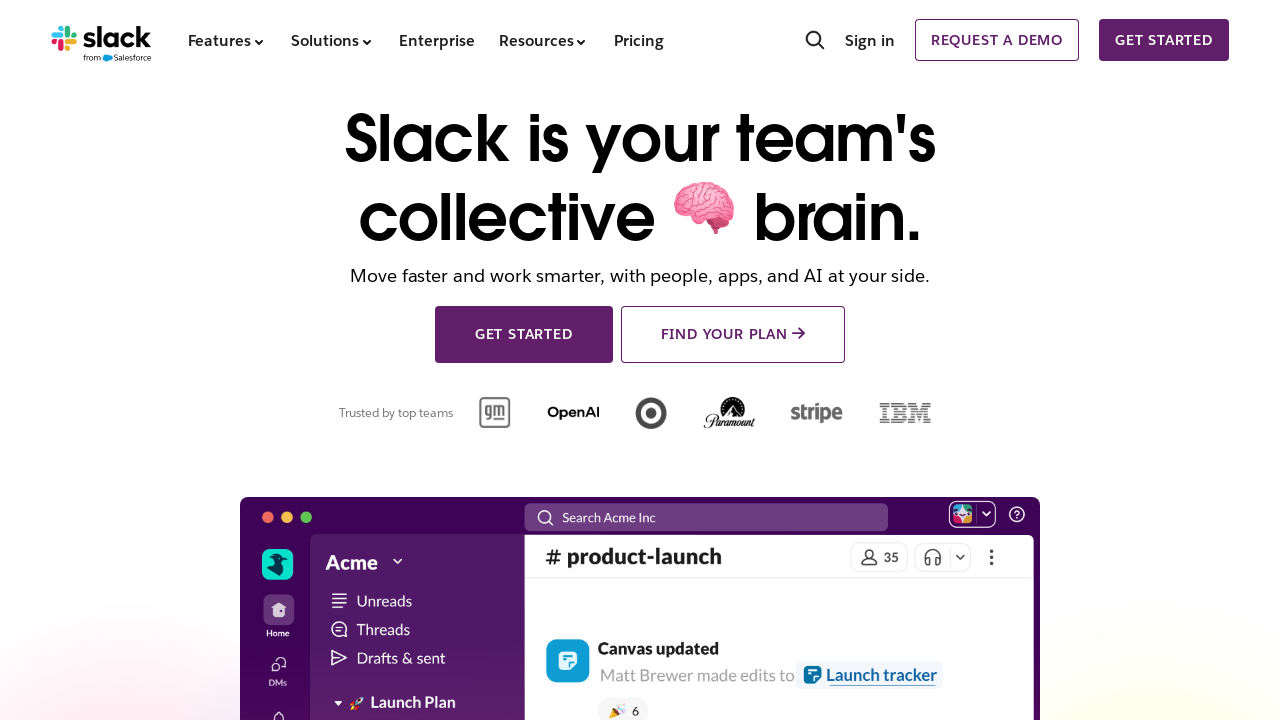

Waited for Slack homepage to reach domcontentloaded state
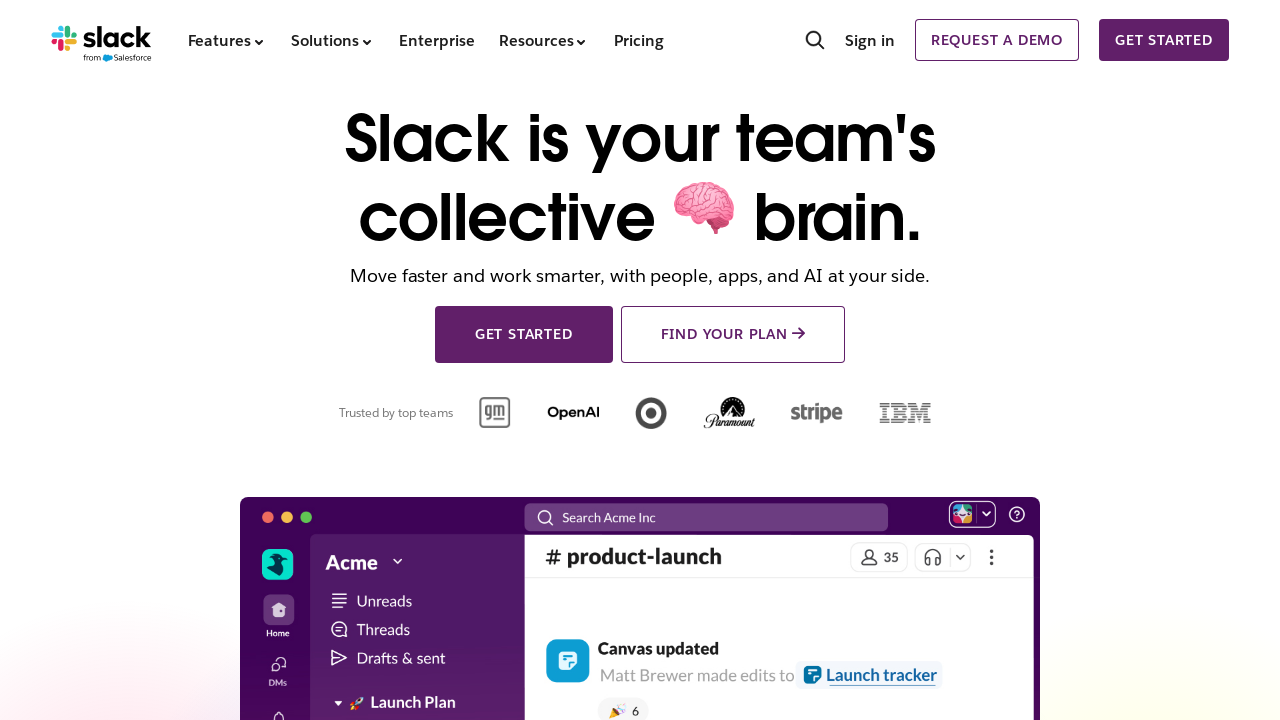

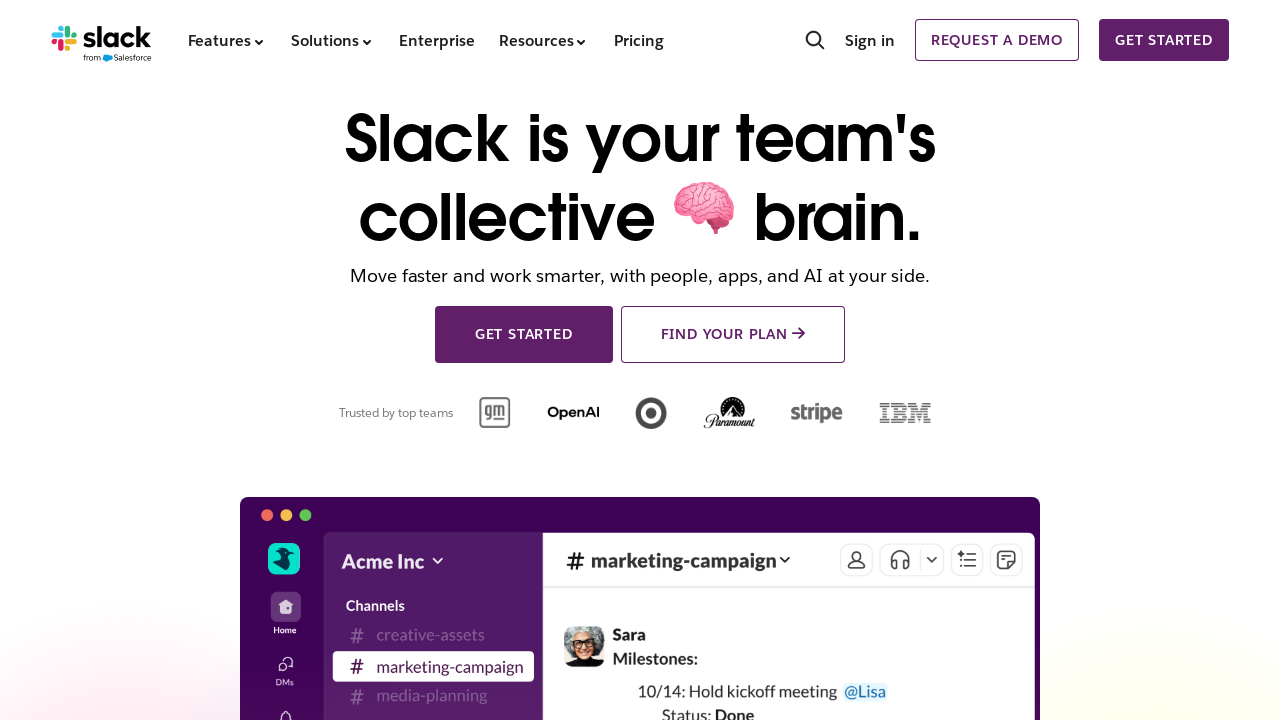